Tests slider functionality by dragging the slider handle horizontally

Starting URL: http://jqueryui.com/slider/

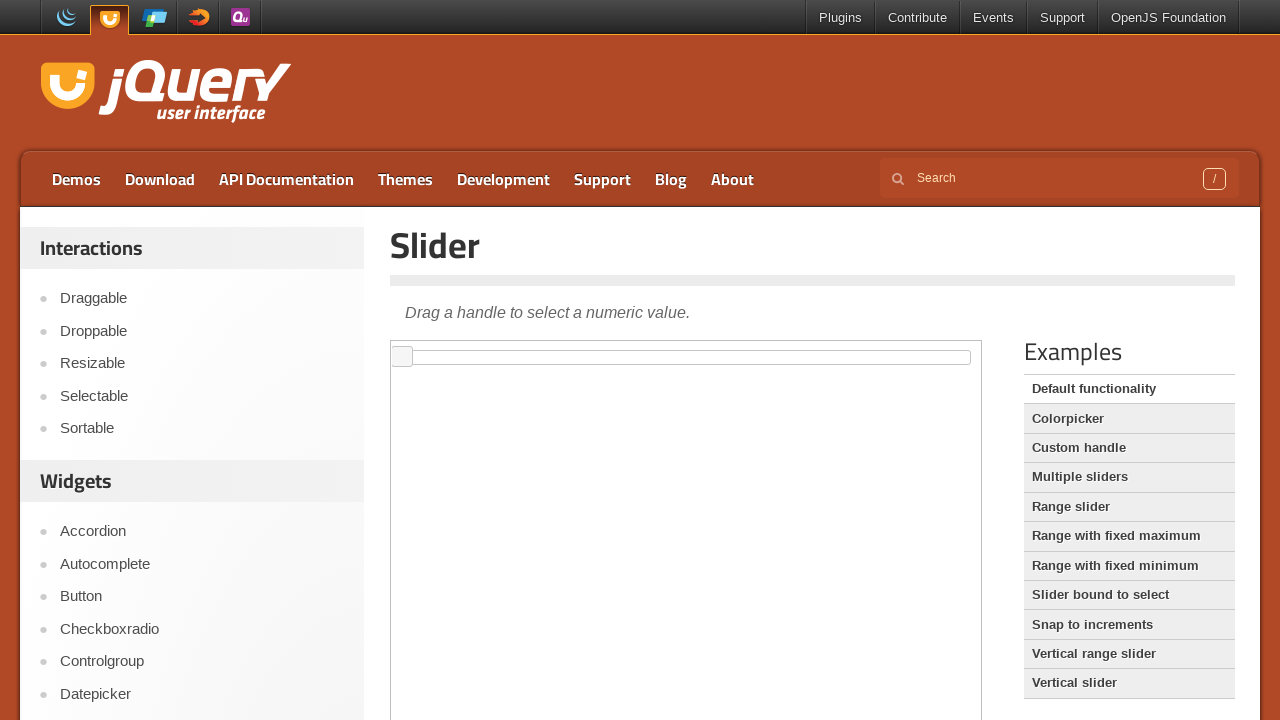

Located demo iframe for slider test
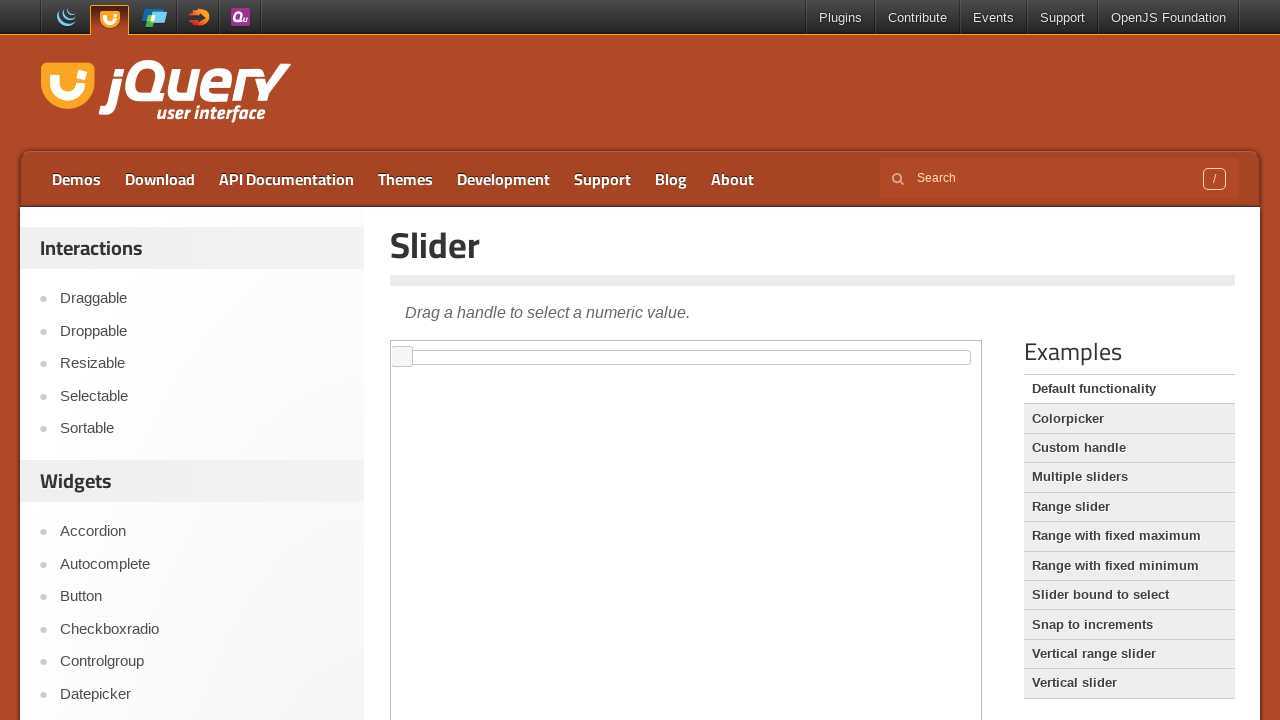

Located slider handle element
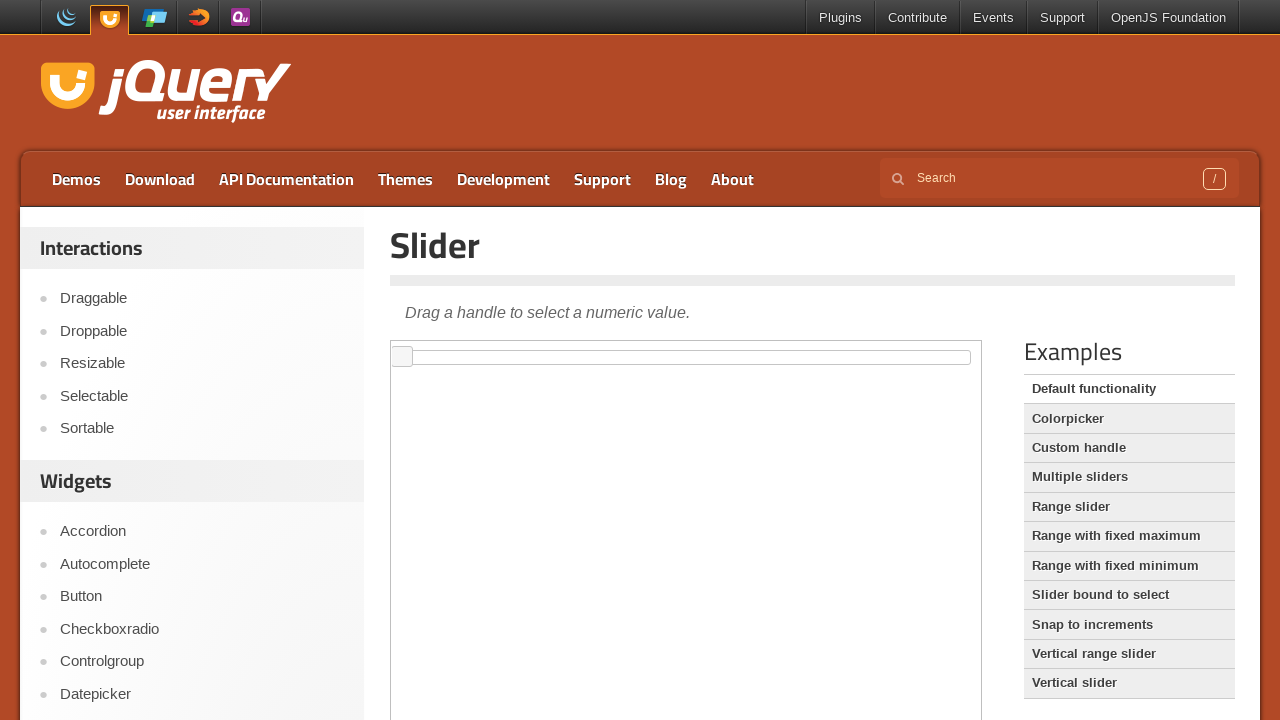

Retrieved slider handle bounding box
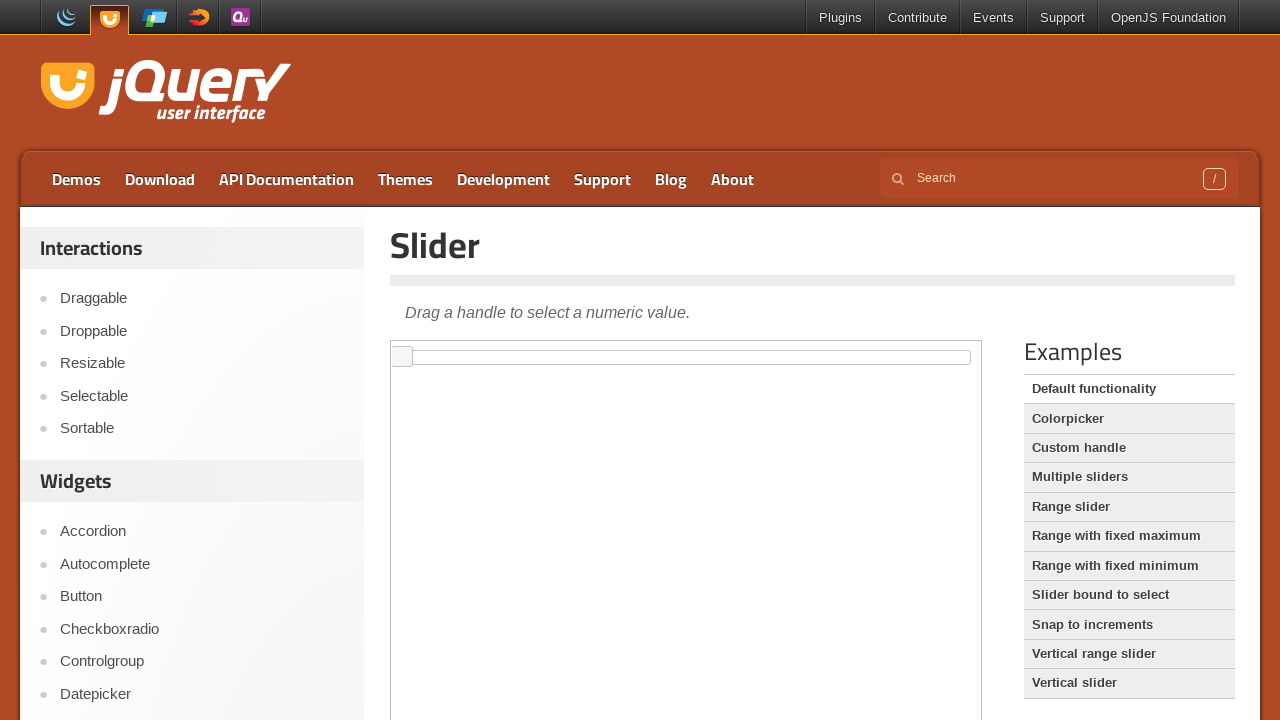

Moved mouse to center of slider handle at (402, 357)
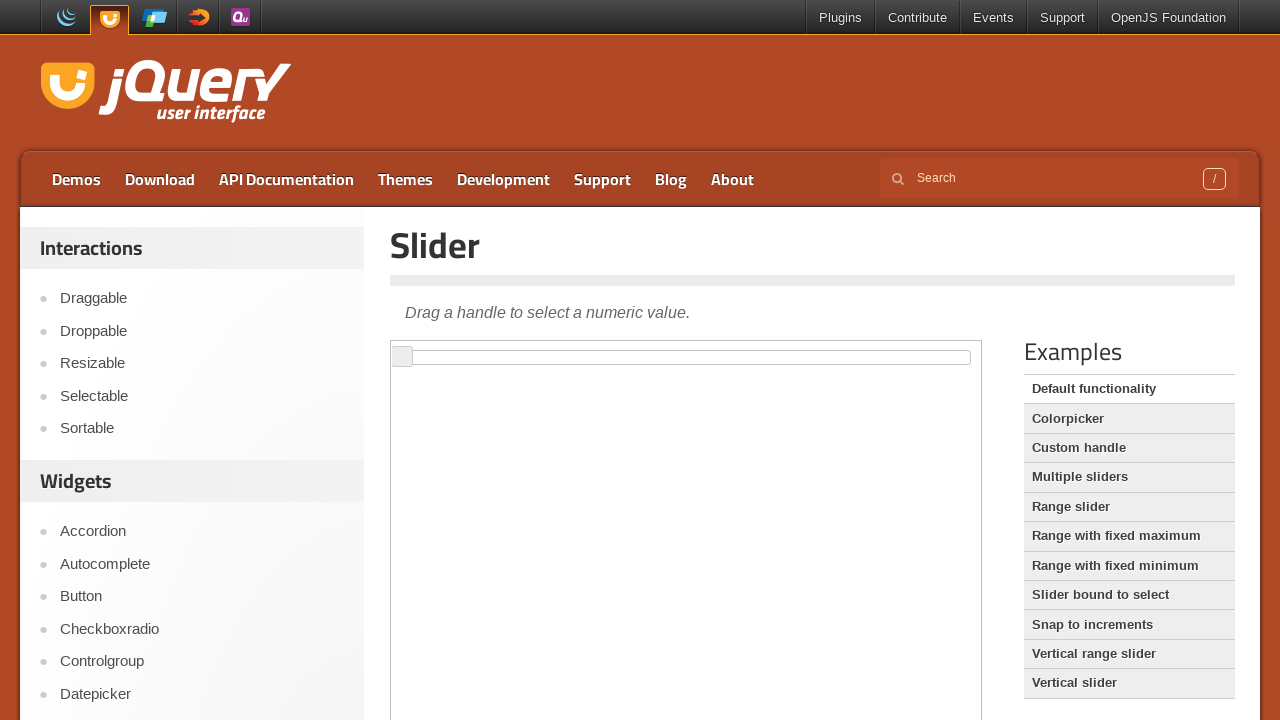

Pressed down mouse button on slider handle at (402, 357)
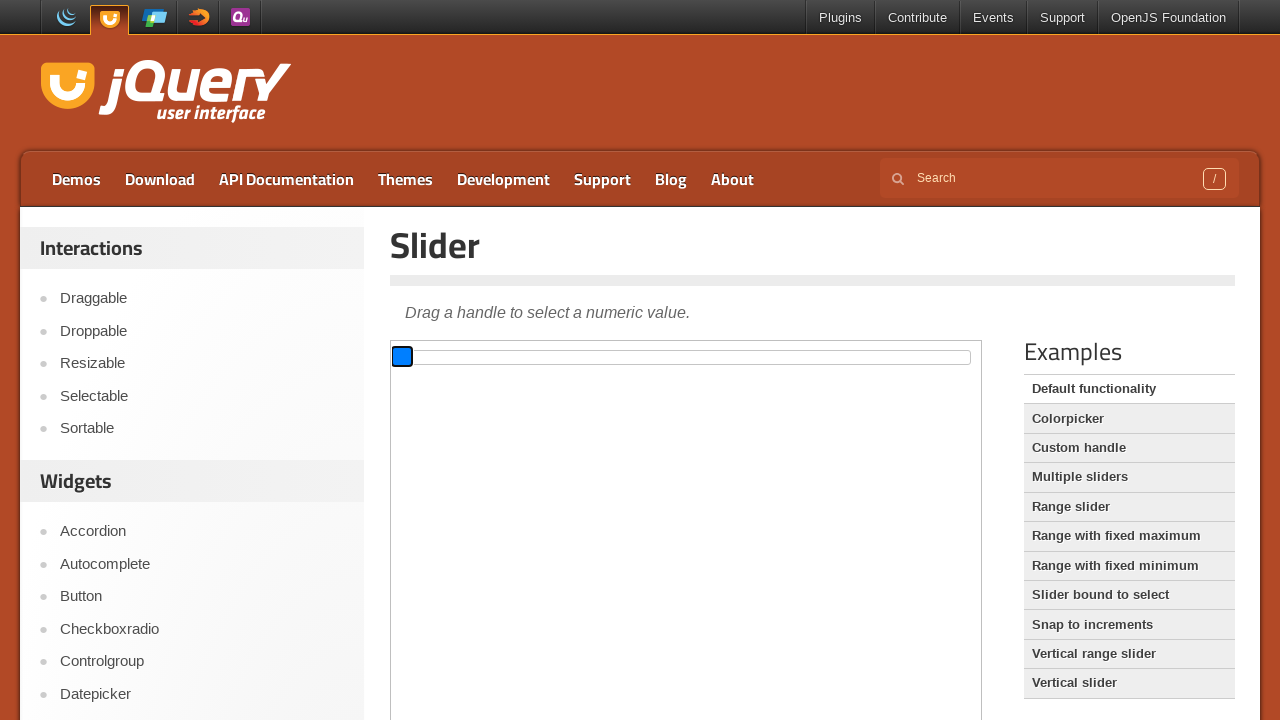

Dragged slider handle 100 pixels to the right at (492, 346)
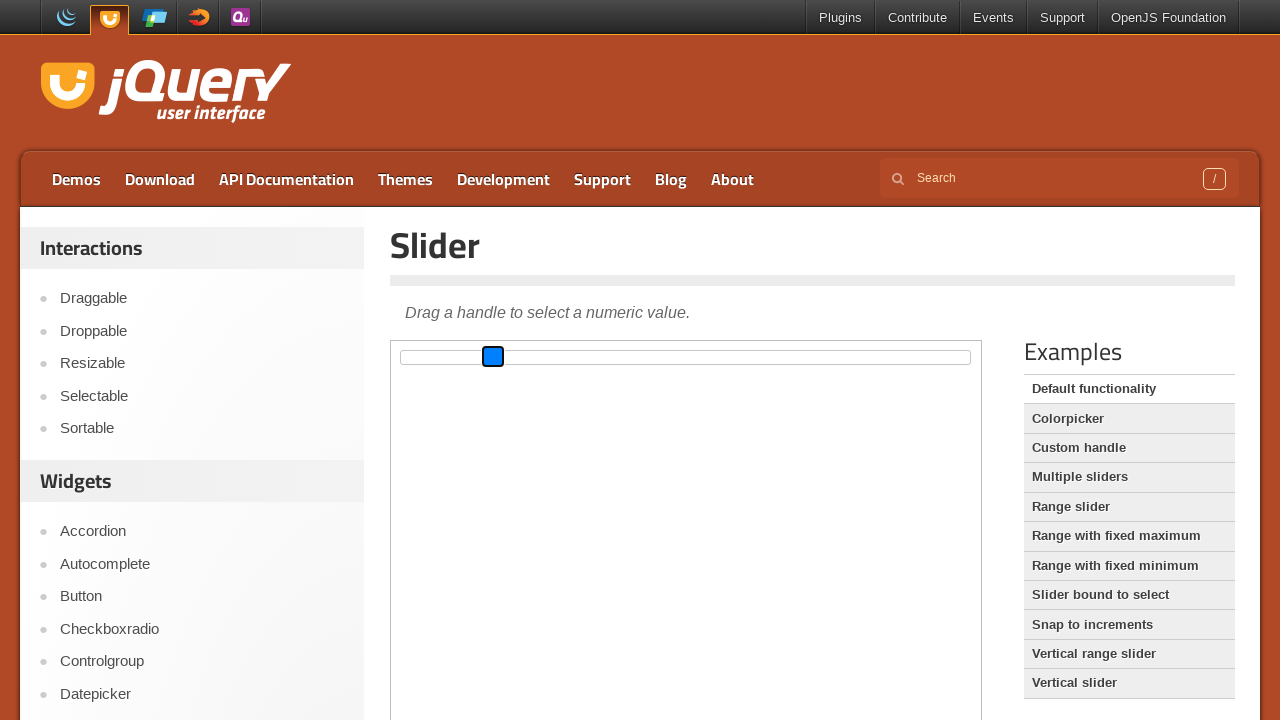

Released mouse button to complete slider drag at (492, 346)
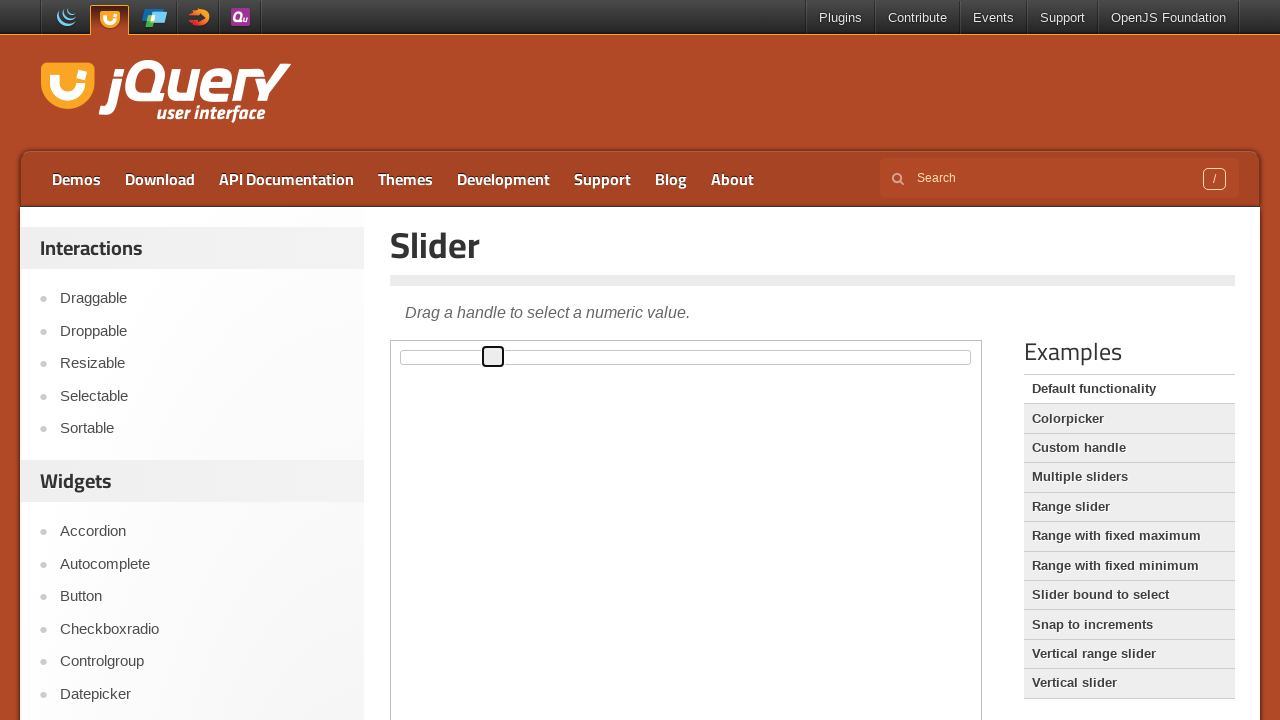

Waited 1 second for slider animation to complete
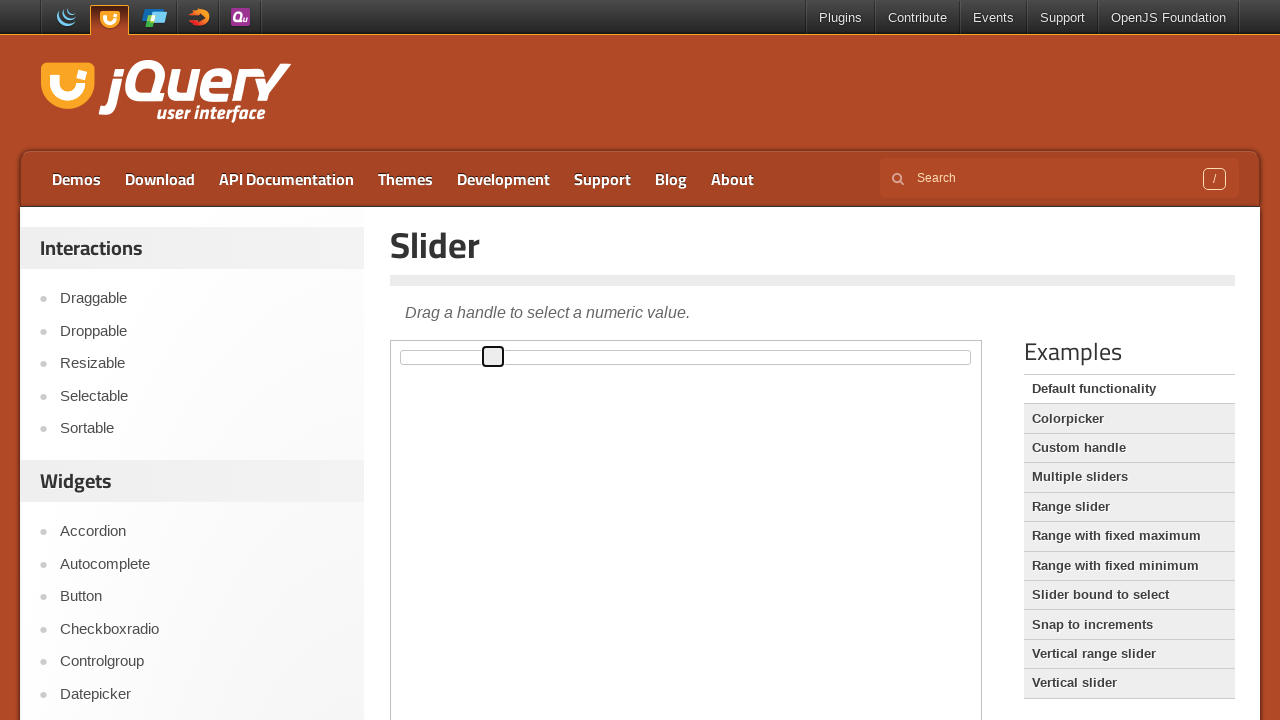

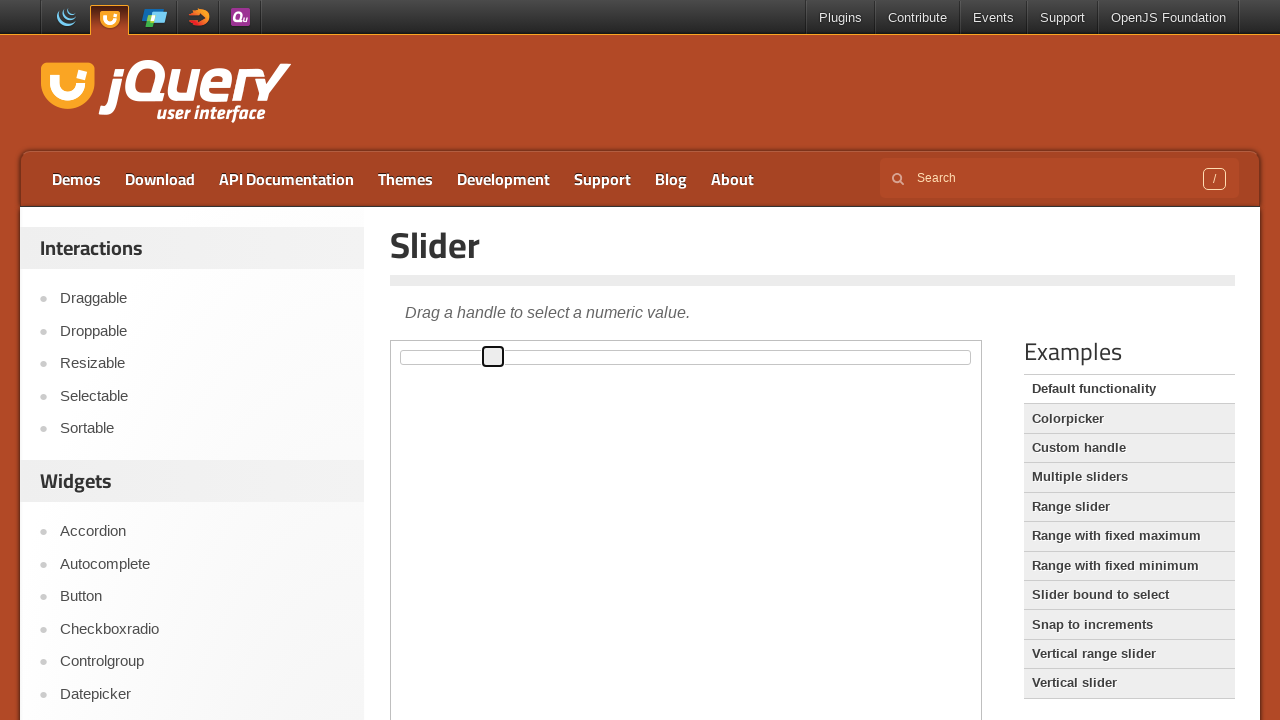